Verifies that the Repositories tab is selected/active on a GitHub user's profile page

Starting URL: https://github.com/y-u-t-a?tab=repositories

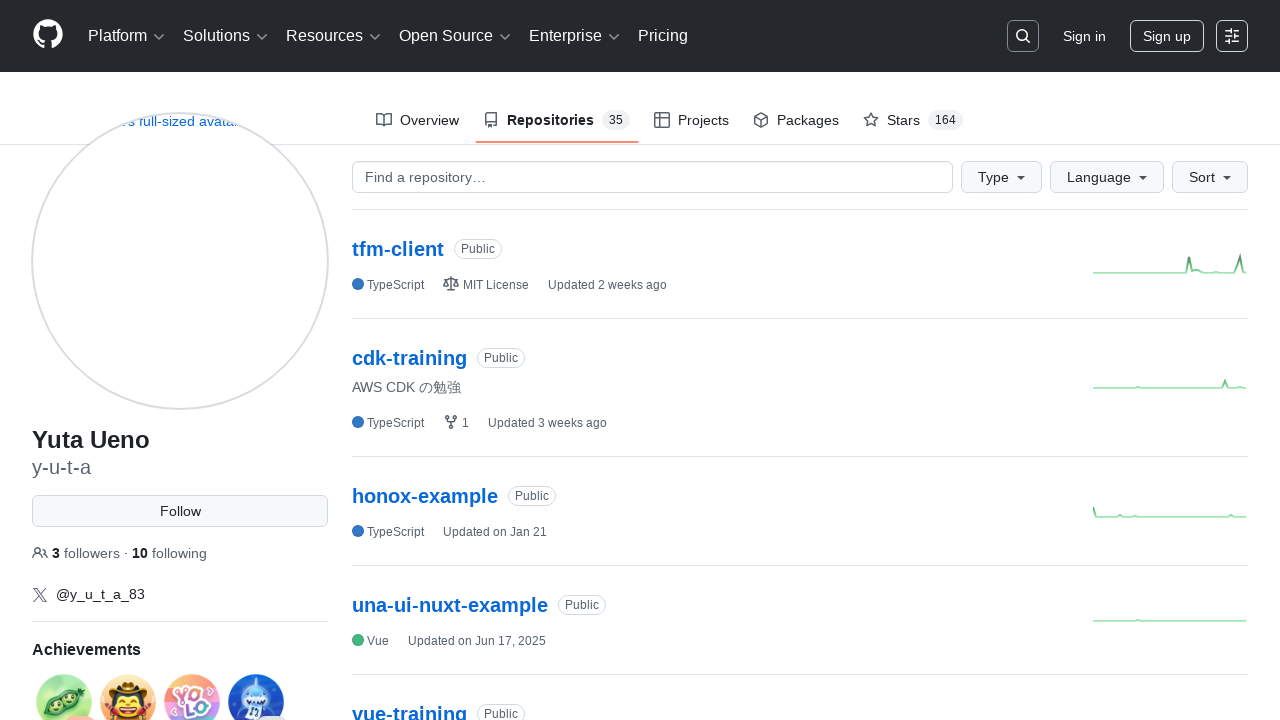

Navigated to GitHub user profile with repositories tab
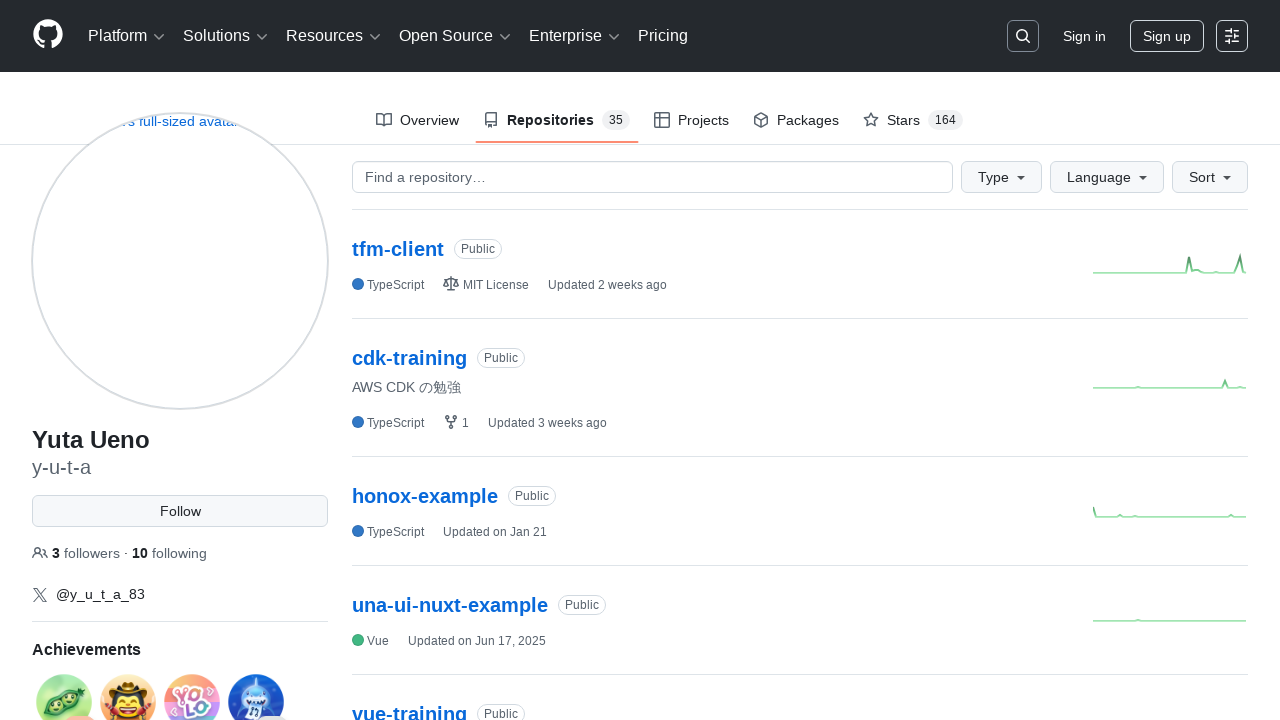

Located Repositories tab element
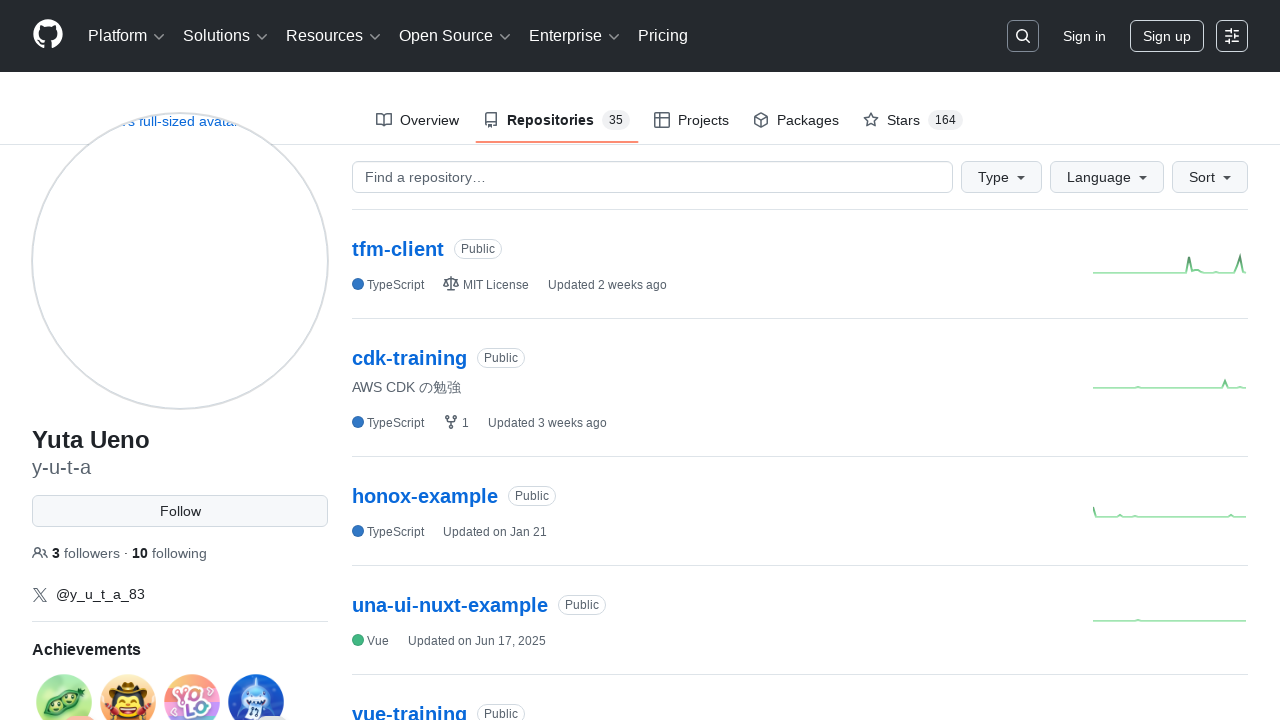

Verified Repositories tab has 'selected' class attribute
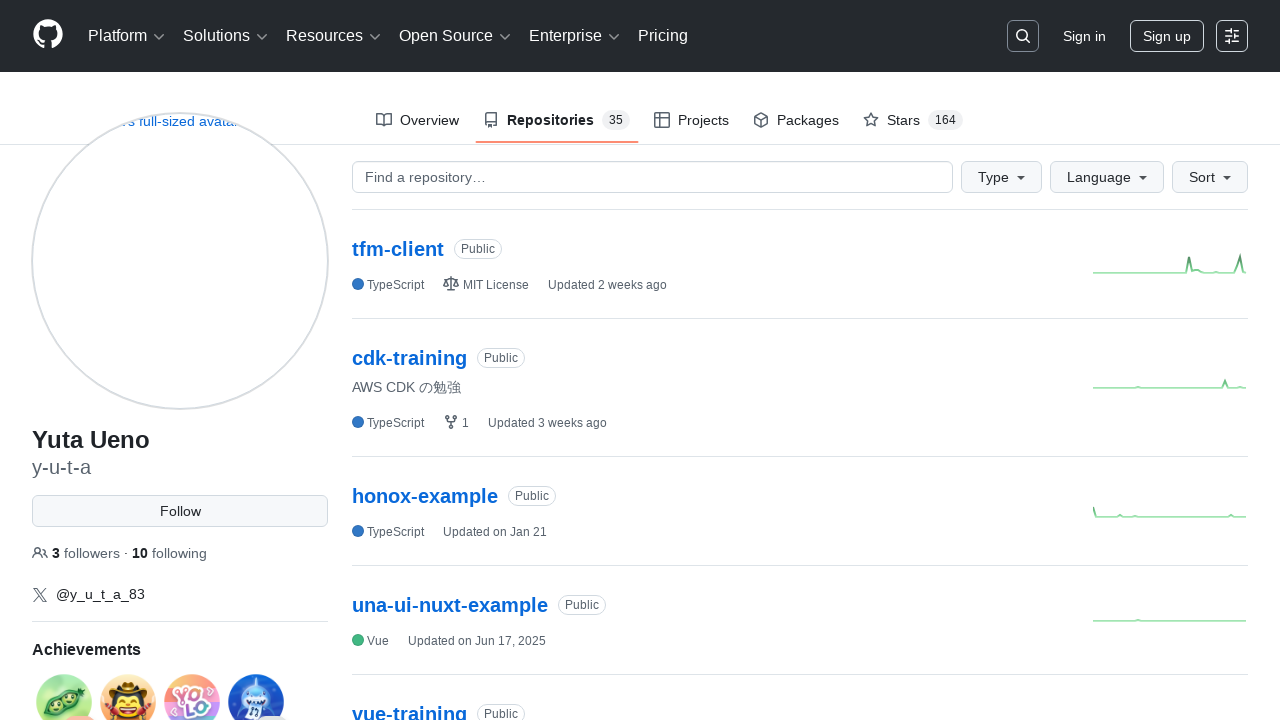

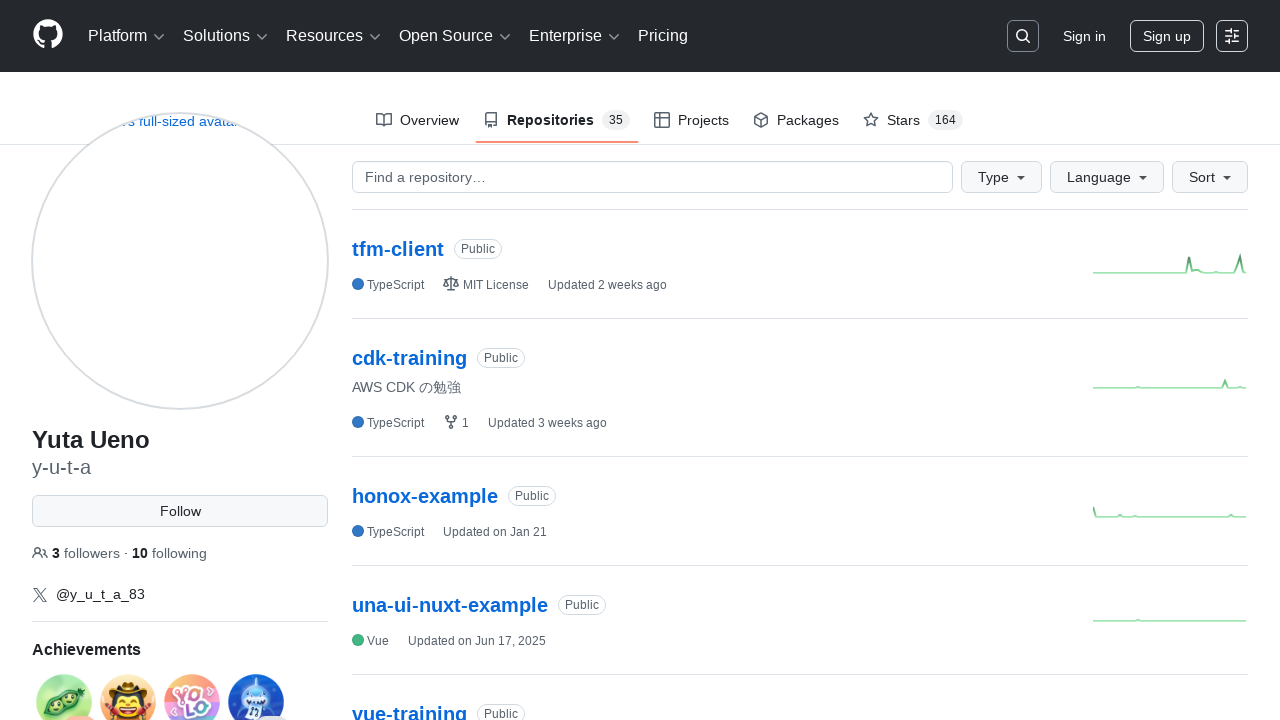